Tests opening a new tab/window by clicking a link and switching to it

Starting URL: https://www.selenium.dev/selenium/web/window_switching_tests/page_with_frame.html

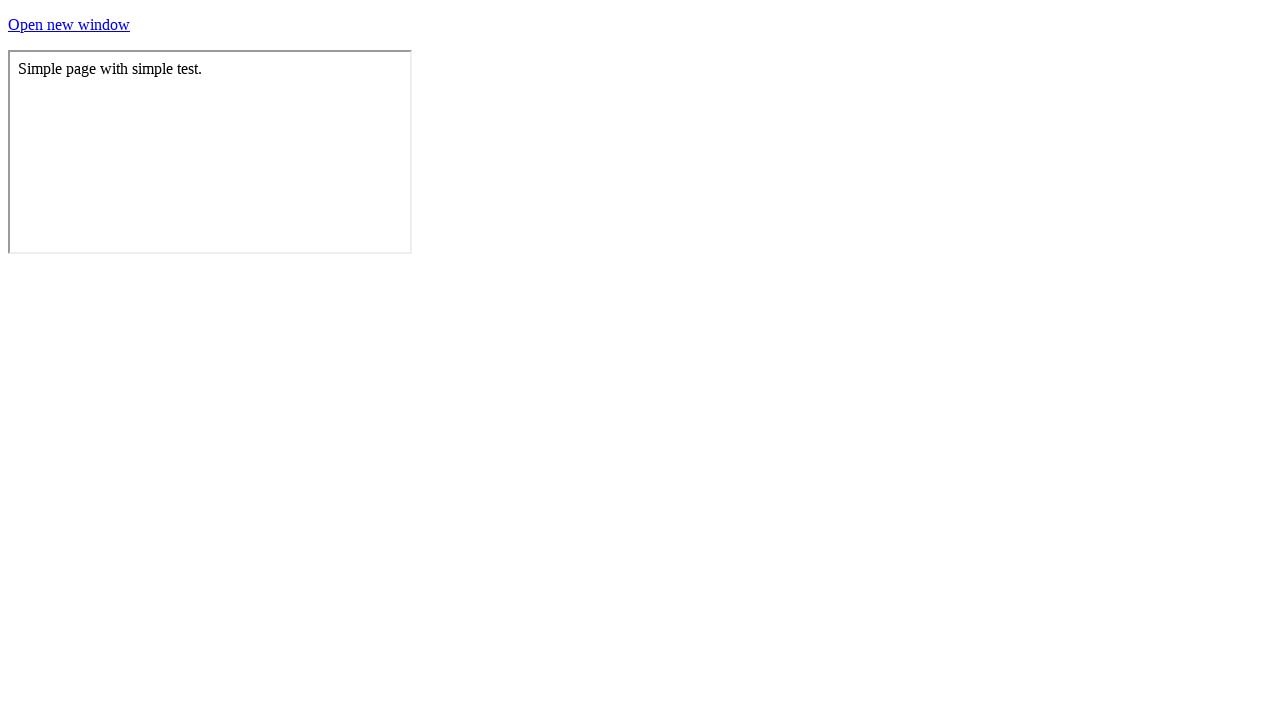

Clicked link that opens a new window/tab at (69, 24) on #a-link-that-opens-a-new-window
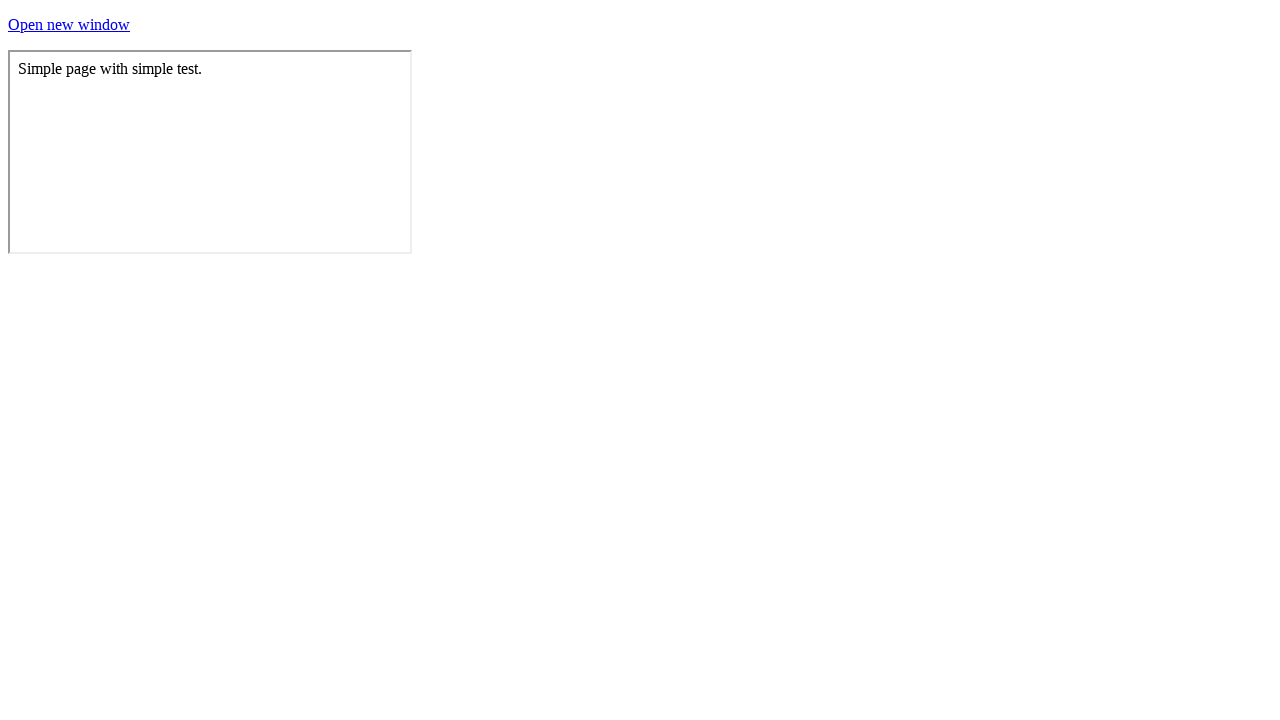

Switched to new tab/window
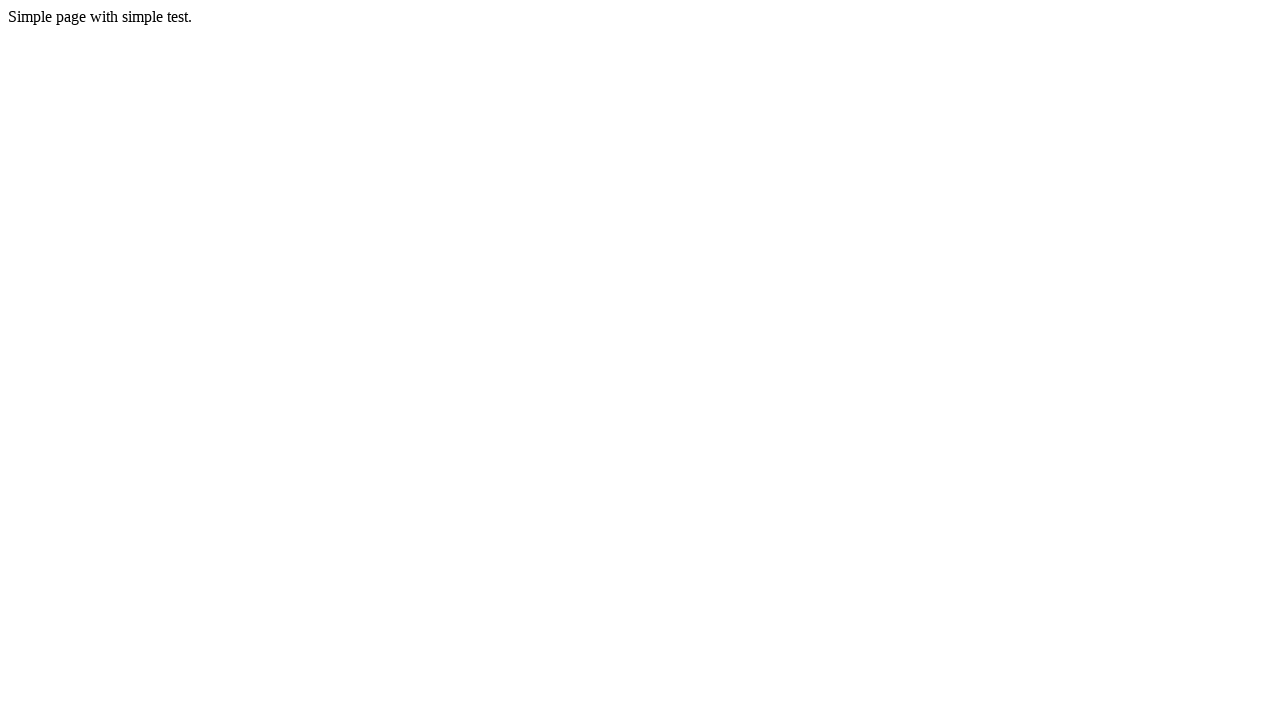

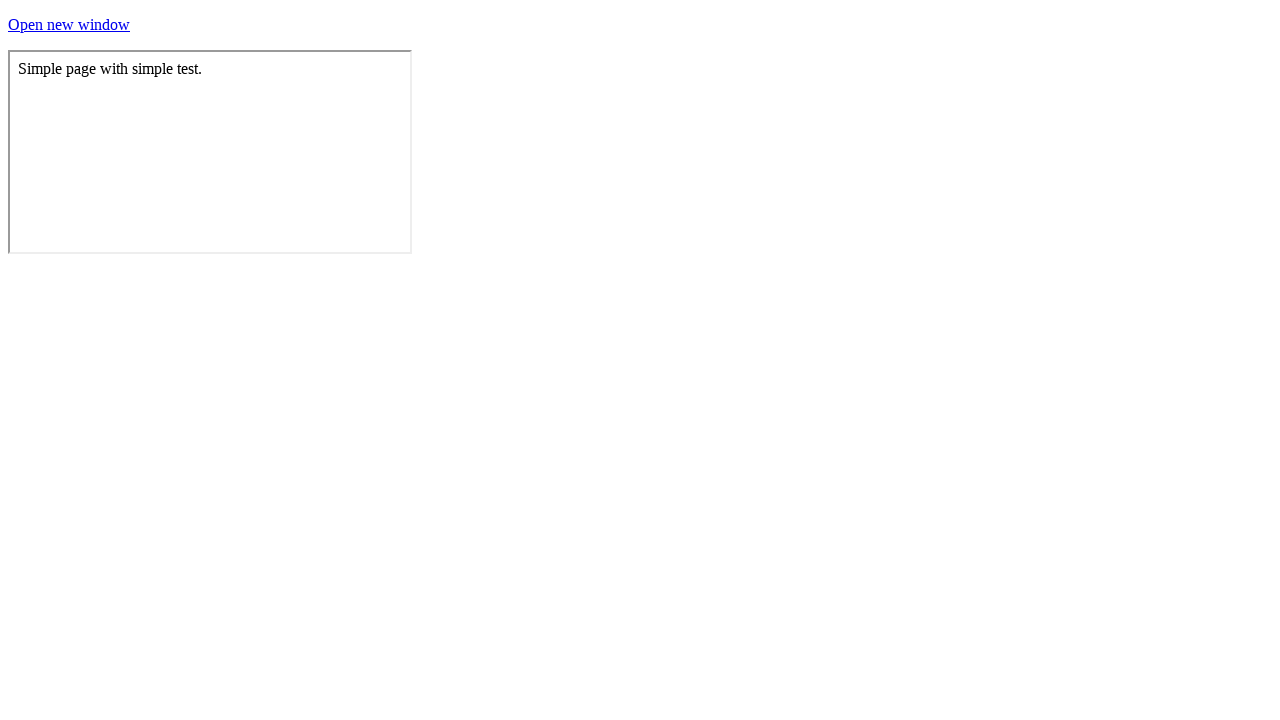